Tests handling a prompt alert by entering text and accepting it

Starting URL: https://demoqa.com/alerts

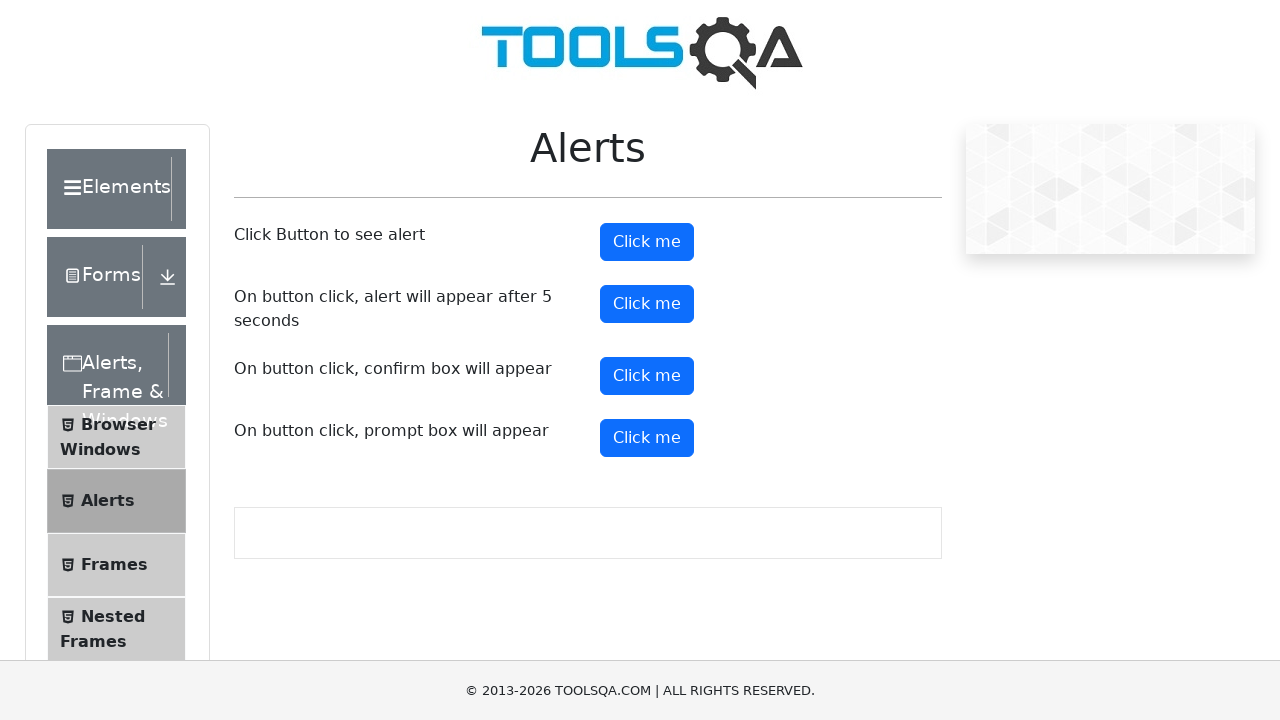

Set up dialog handler to accept prompt alert with text 'hello'
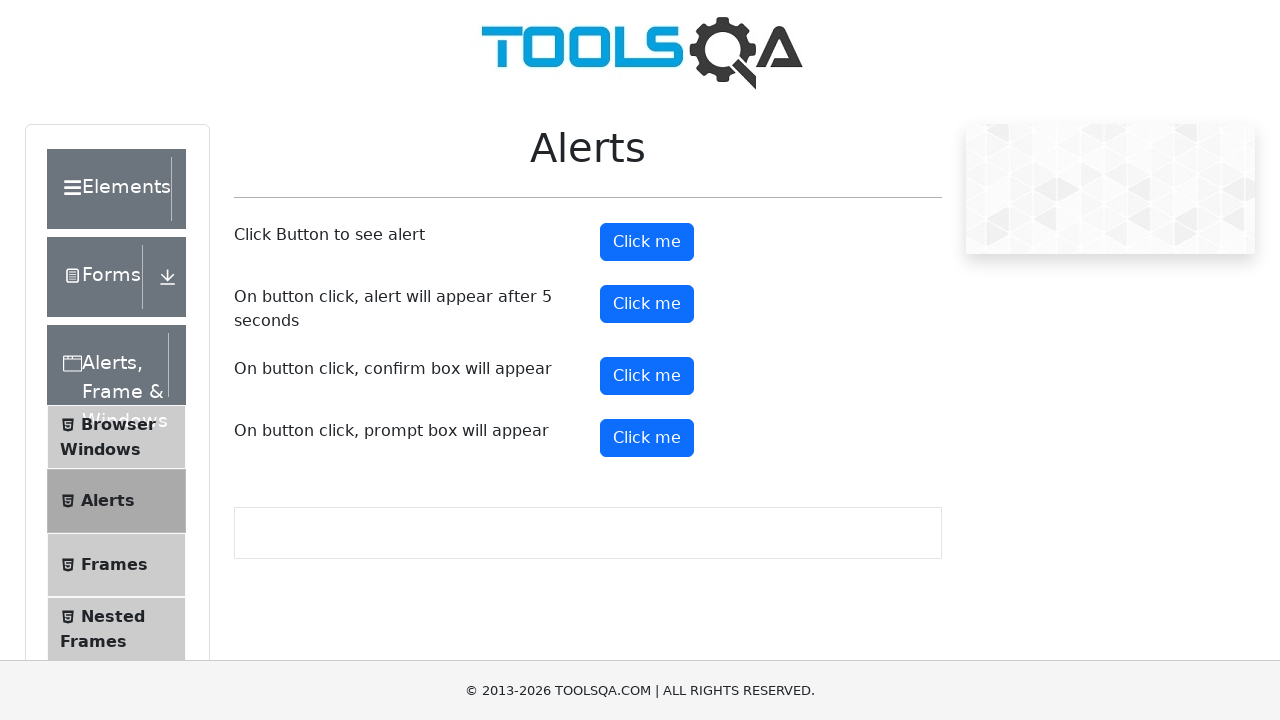

Clicked the prompt button to trigger alert at (647, 438) on #promtButton
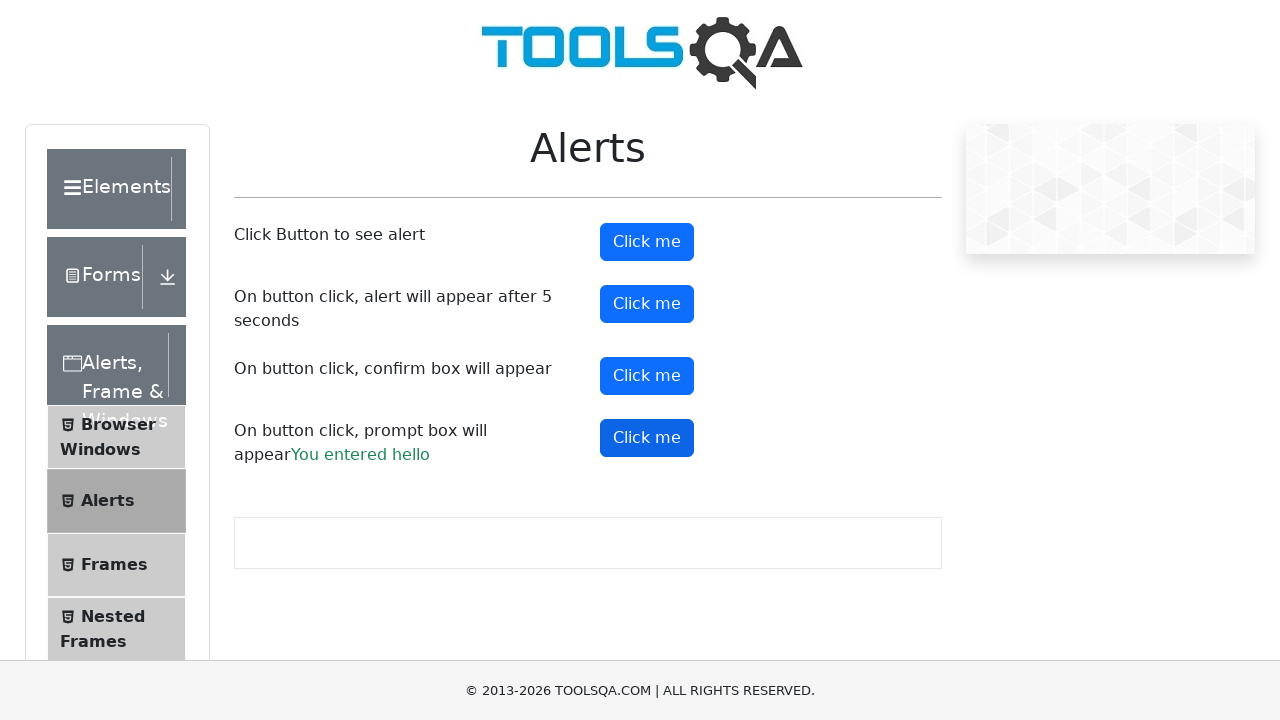

Prompt result text appeared on page
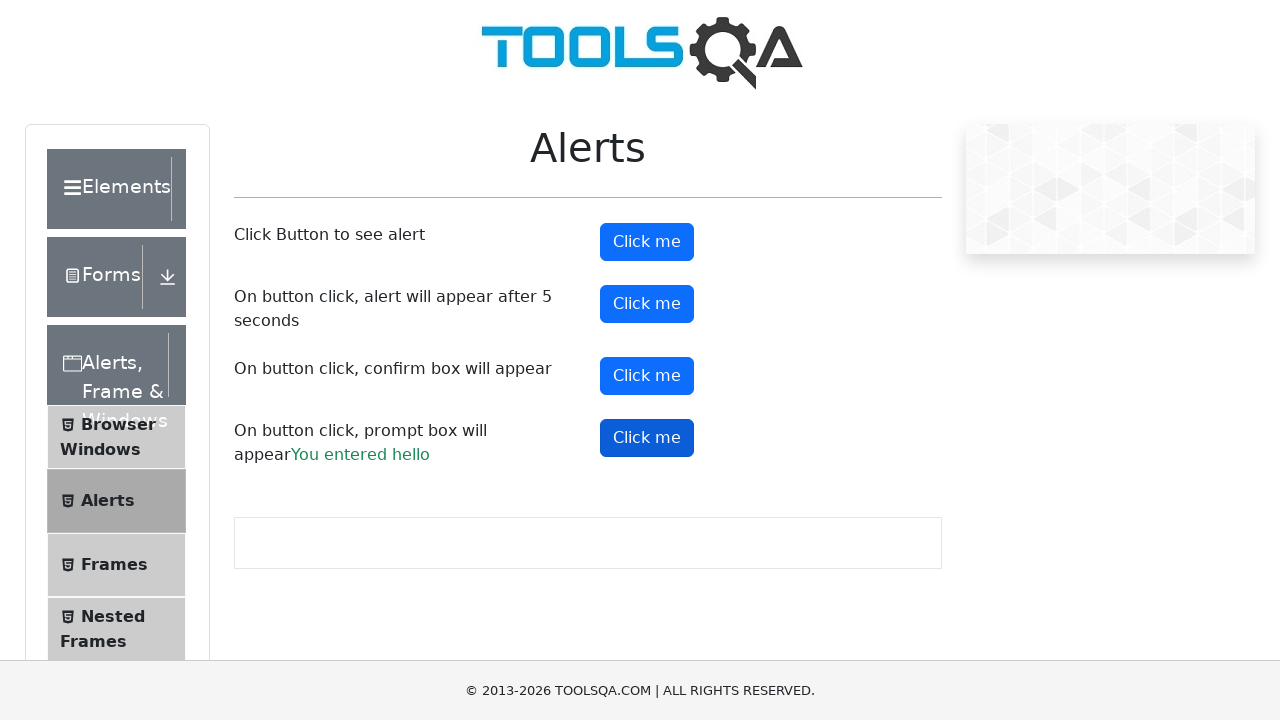

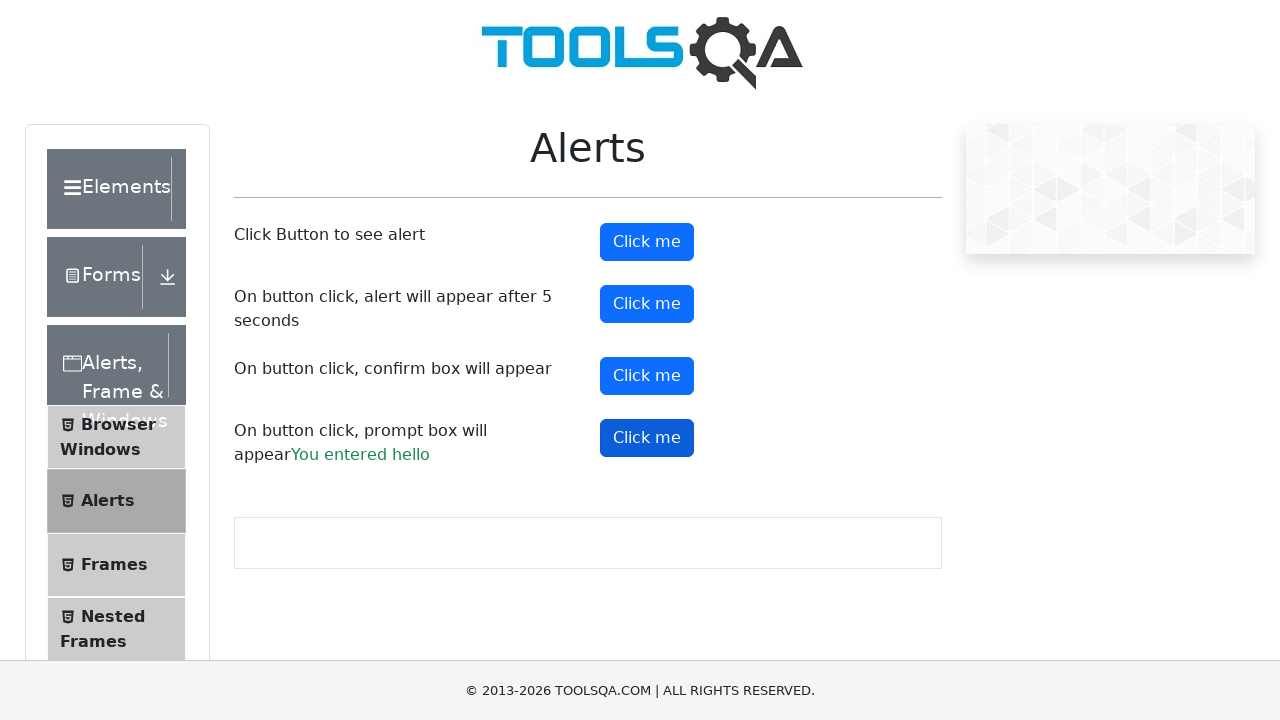